Tests login form validation with blank username and blank password, verifying the error message appears

Starting URL: https://www.saucedemo.com/

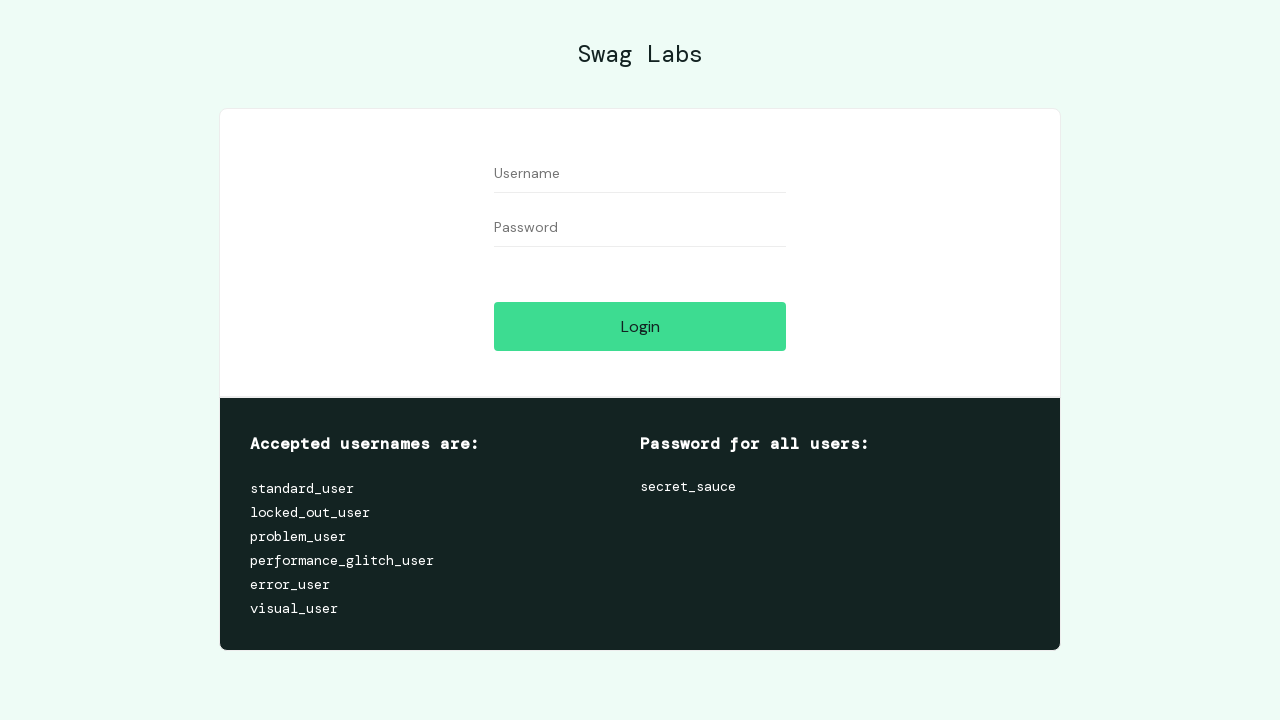

Login form loaded and username field is visible
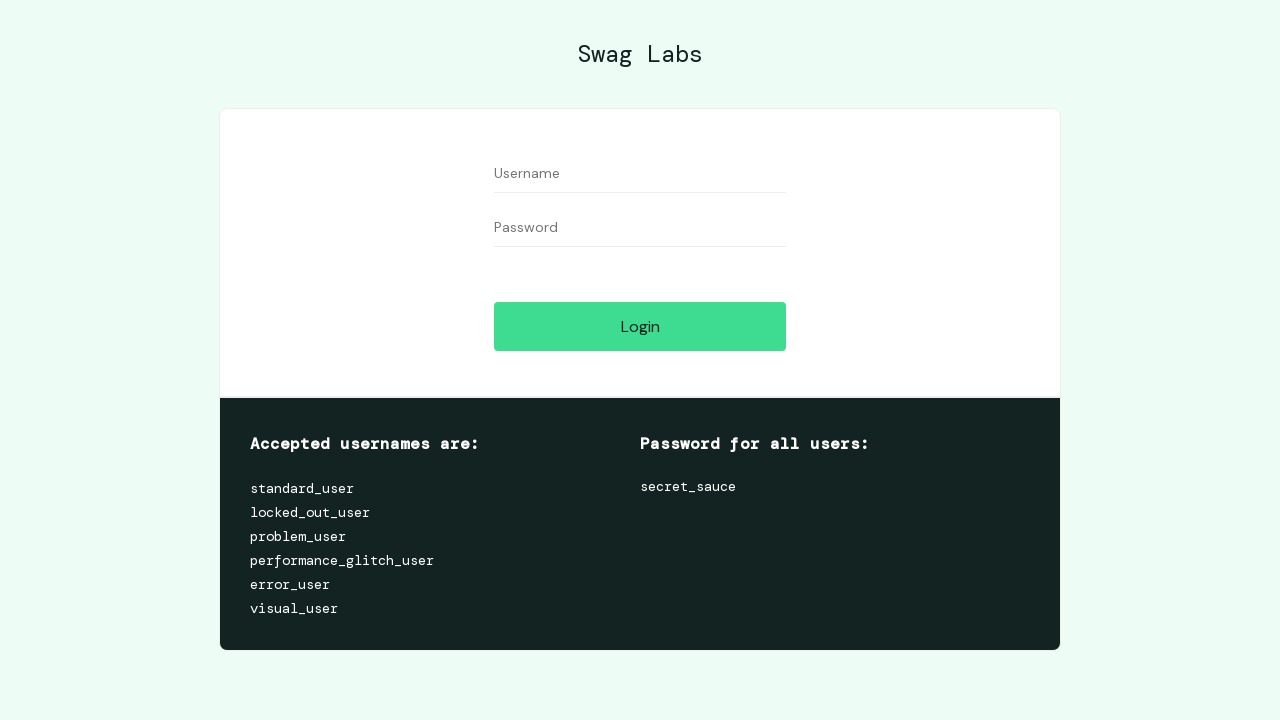

Username field filled with blank value on #user-name
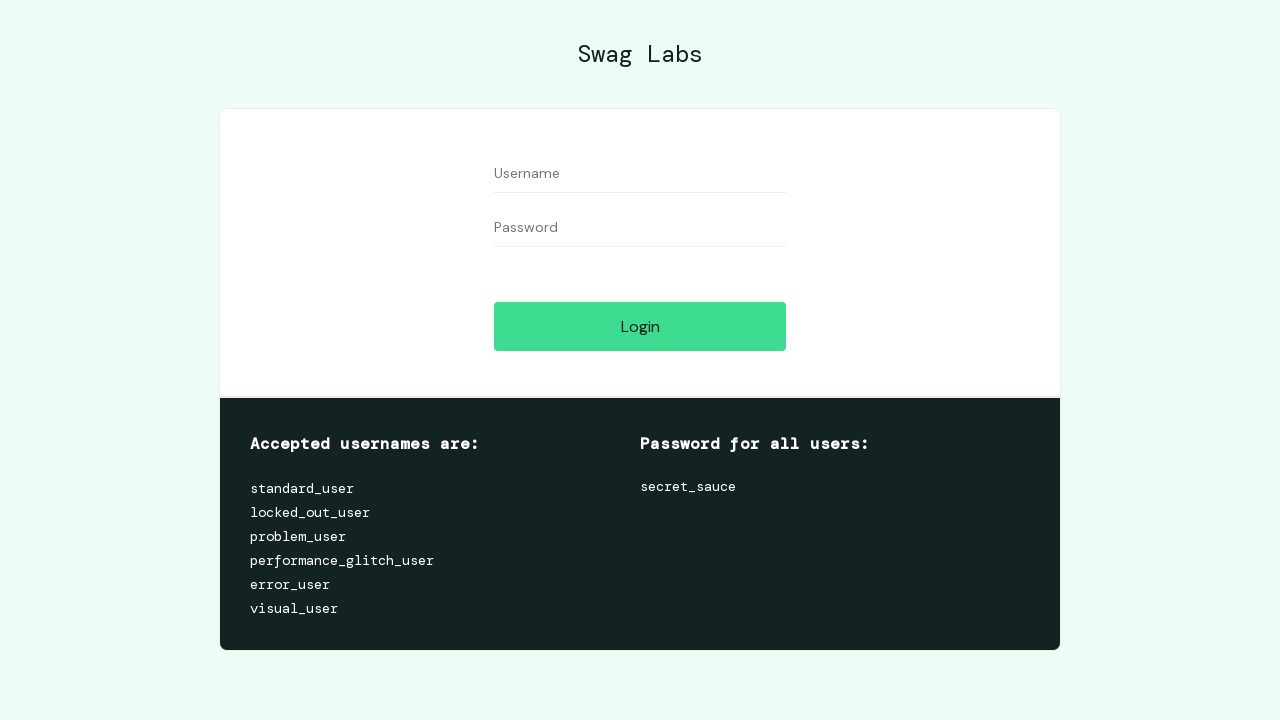

Password field filled with blank value on #password
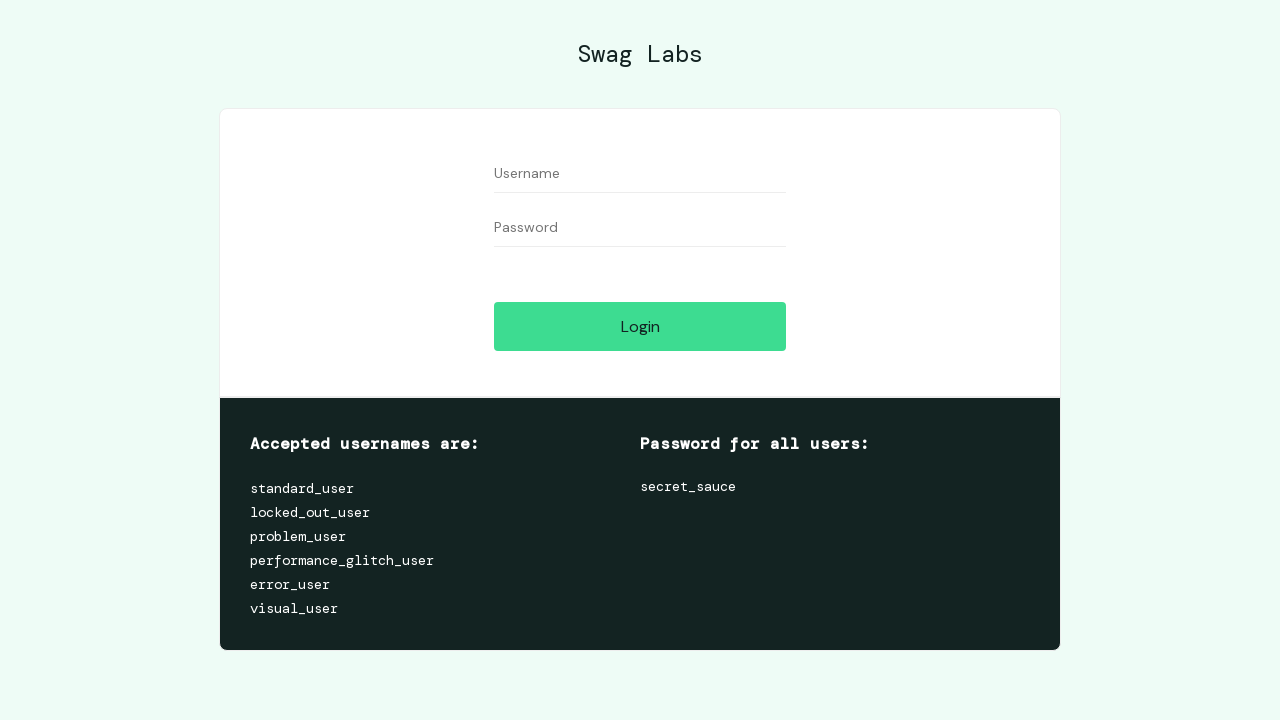

Login button clicked with blank username and password at (640, 326) on #login-button
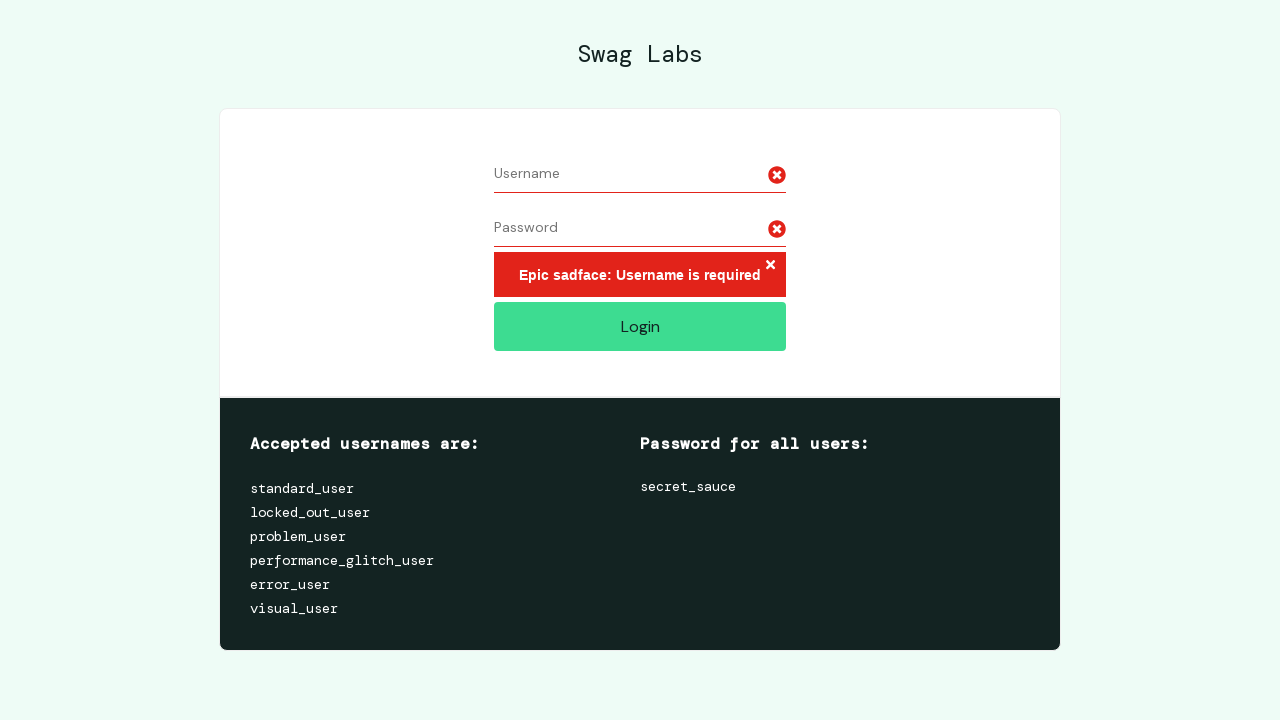

Error message appeared: 'Epic sadface: Username is required'
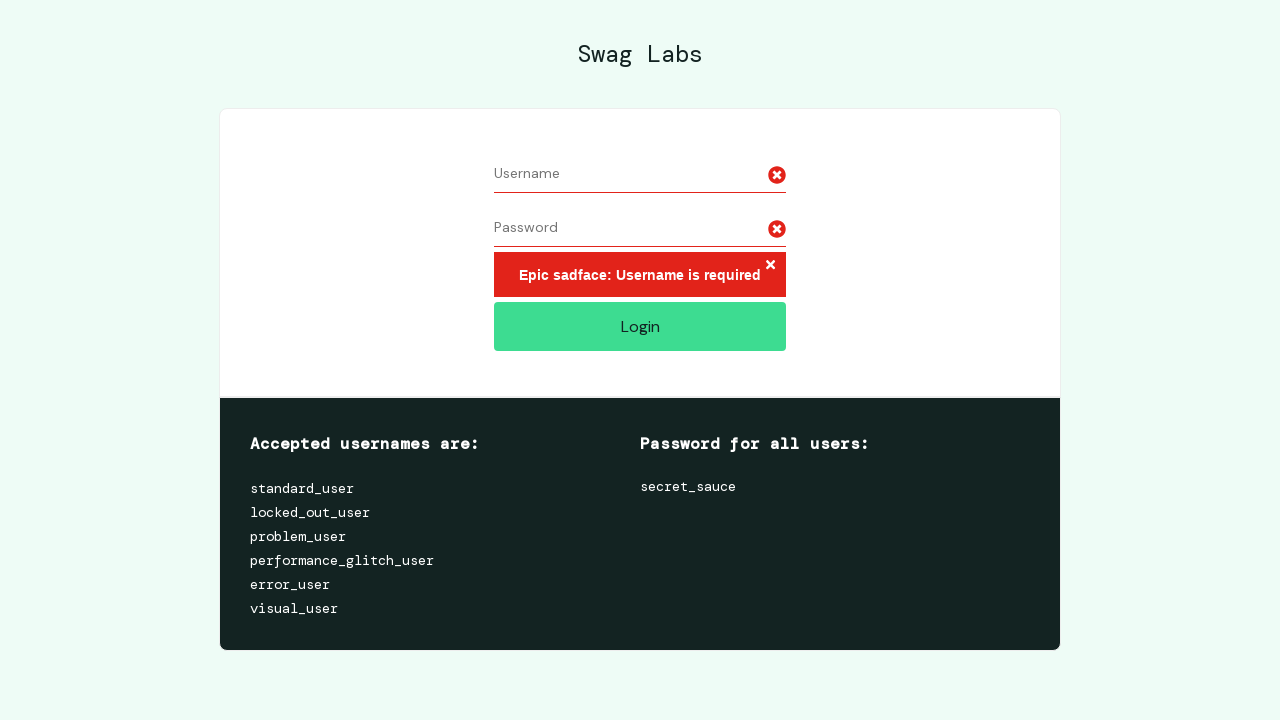

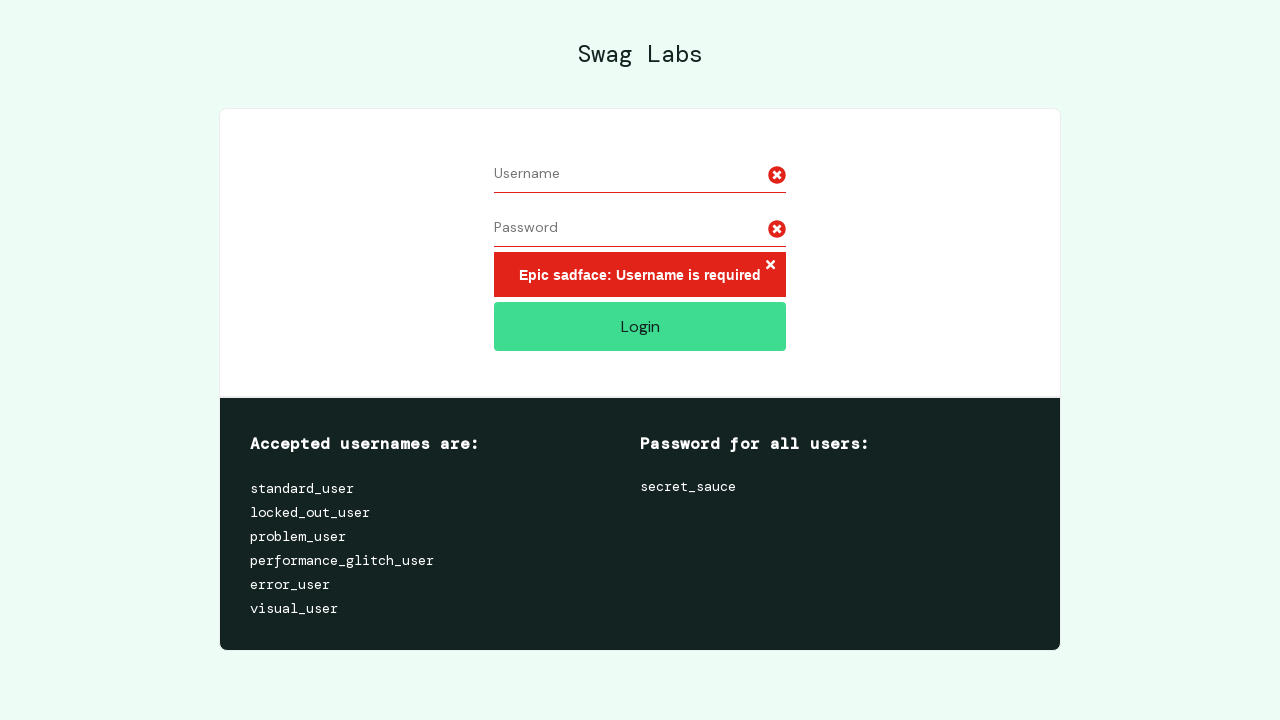